Tests browser window/tab handling by opening a new tab and switching to it to read content

Starting URL: https://demoqa.com/browser-windows

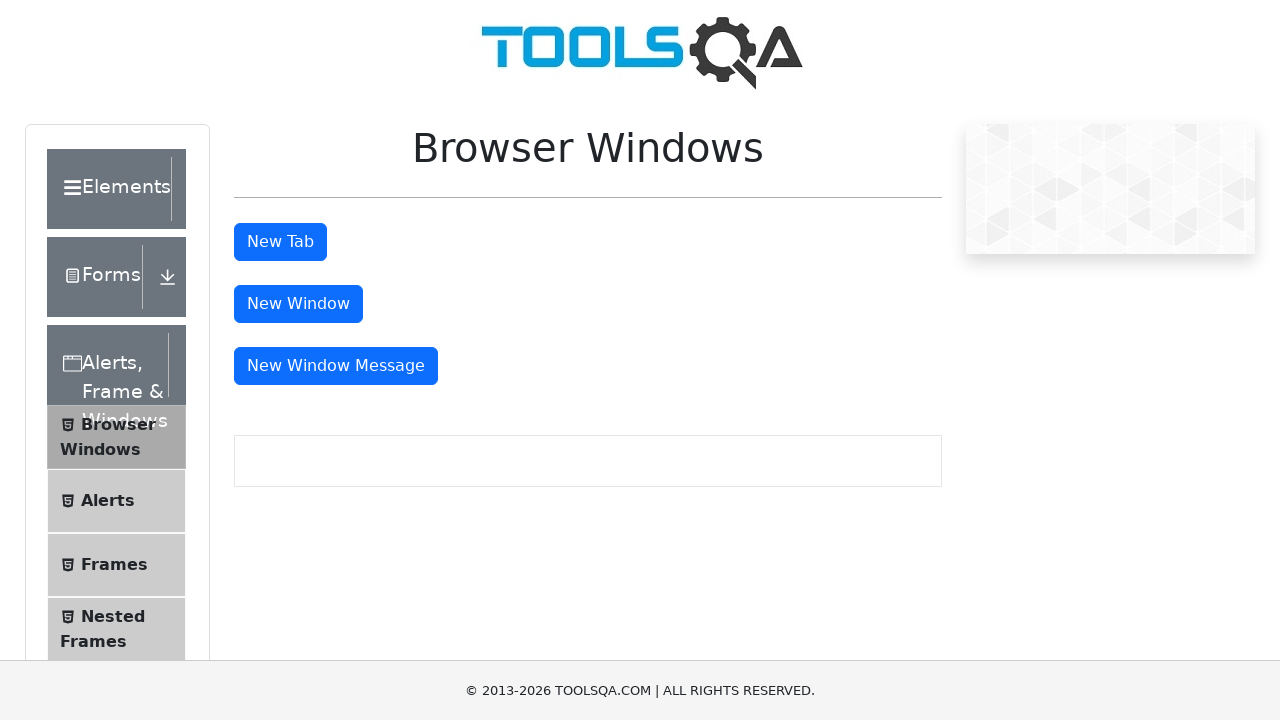

Stored reference to parent window/tab
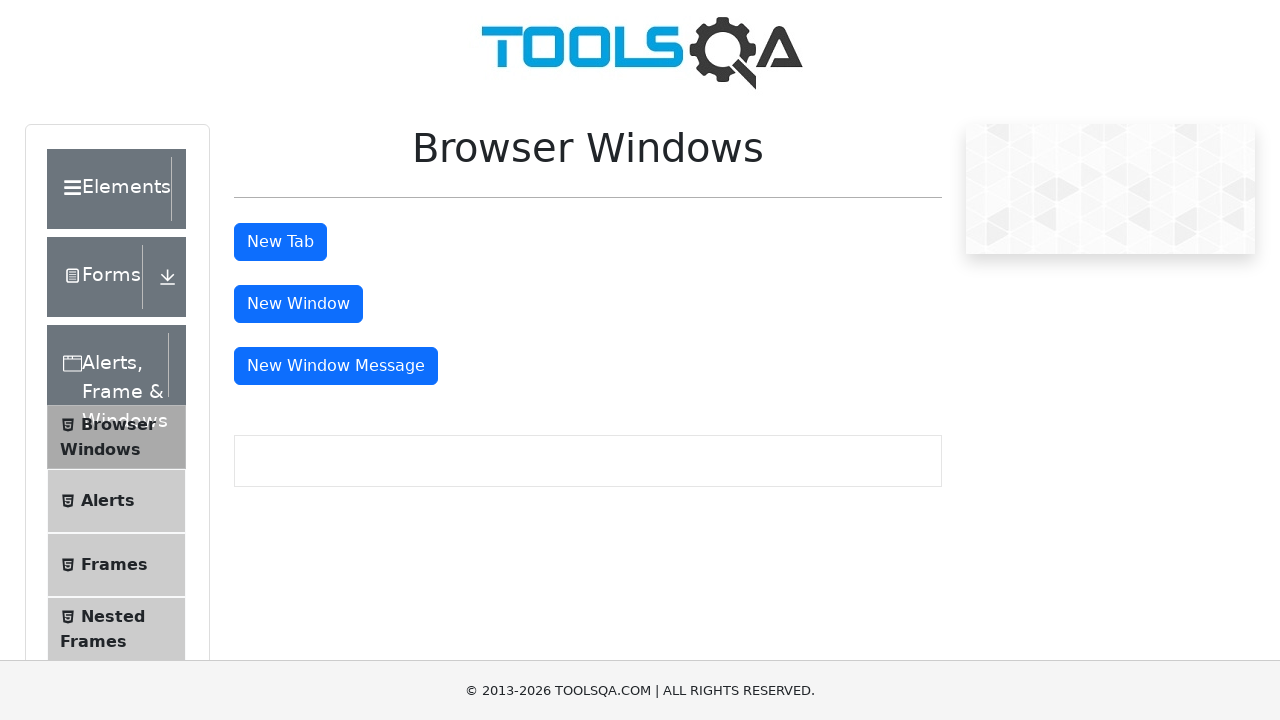

Clicked button to open new tab at (280, 242) on #tabButton
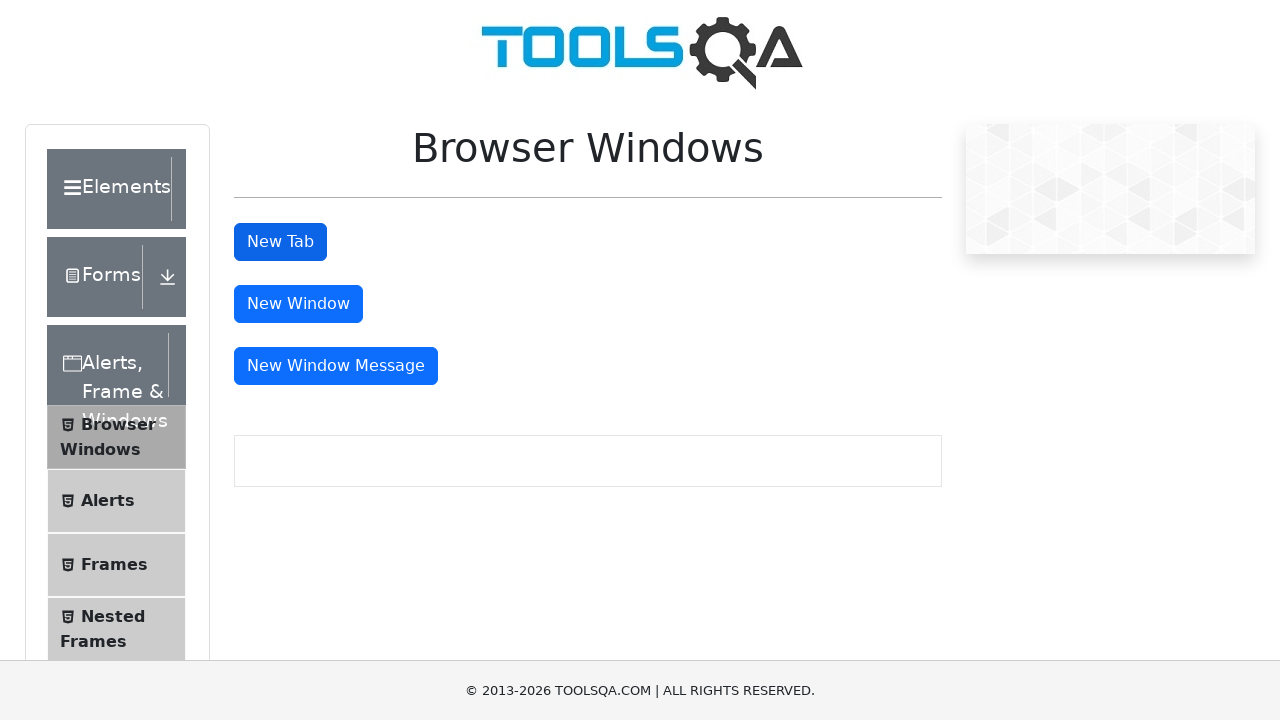

Retrieved all open pages/tabs from context
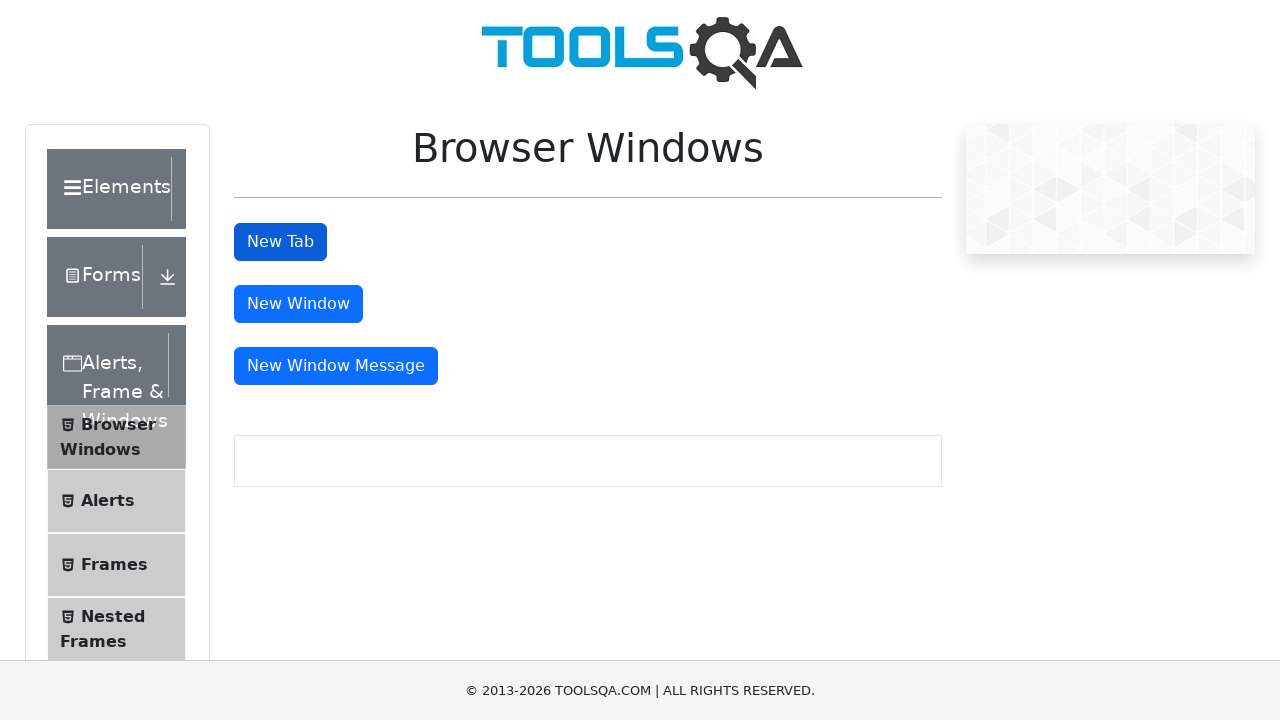

Switched to newly opened tab
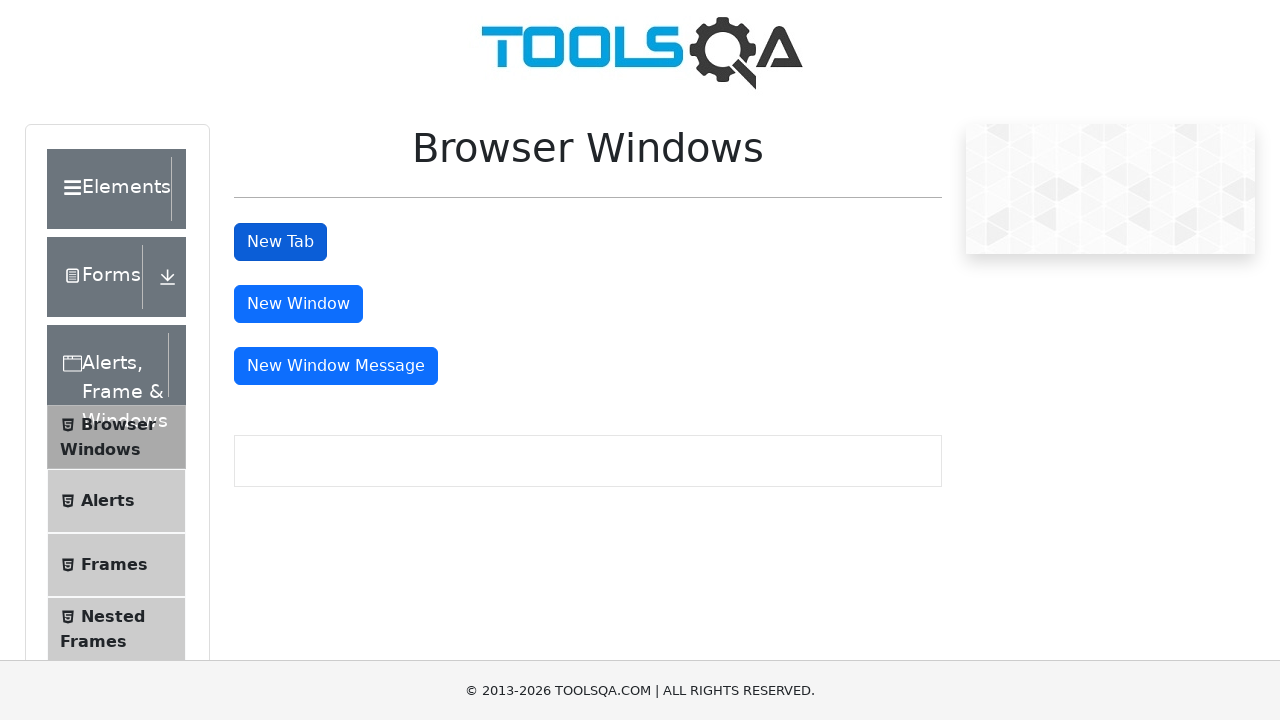

Read text content from sample heading element in new tab
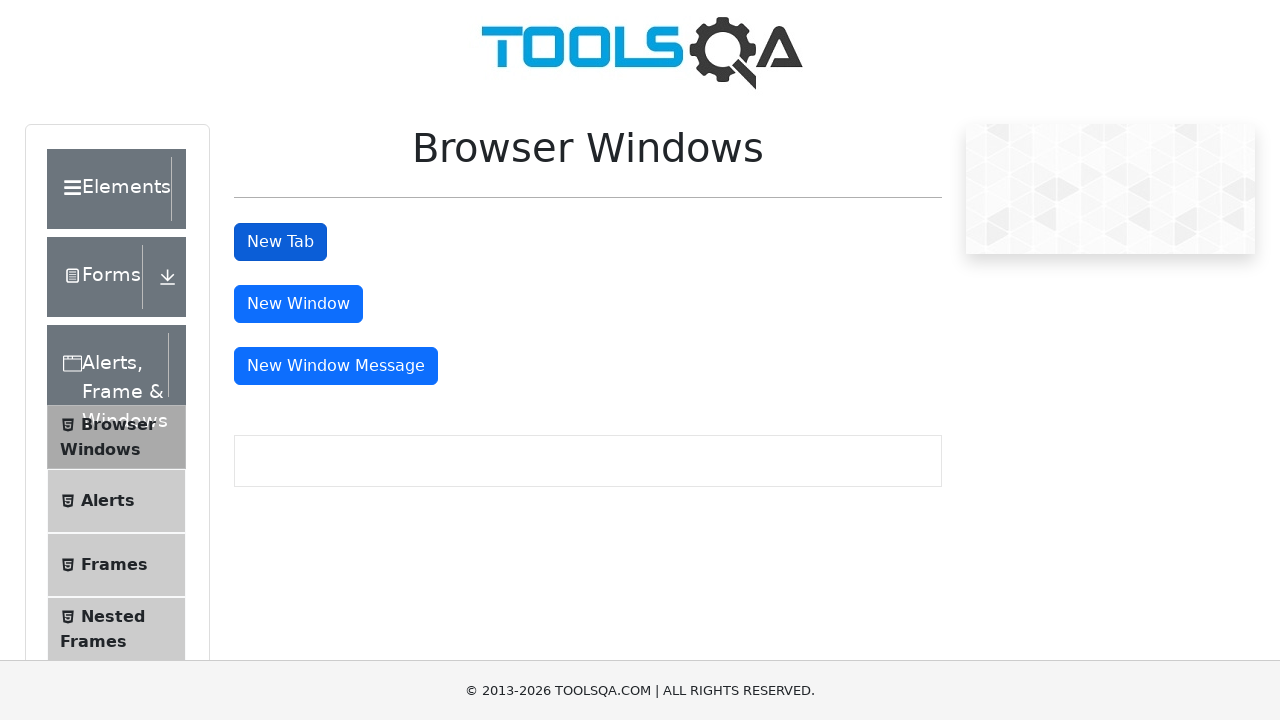

Printed extracted text from new tab
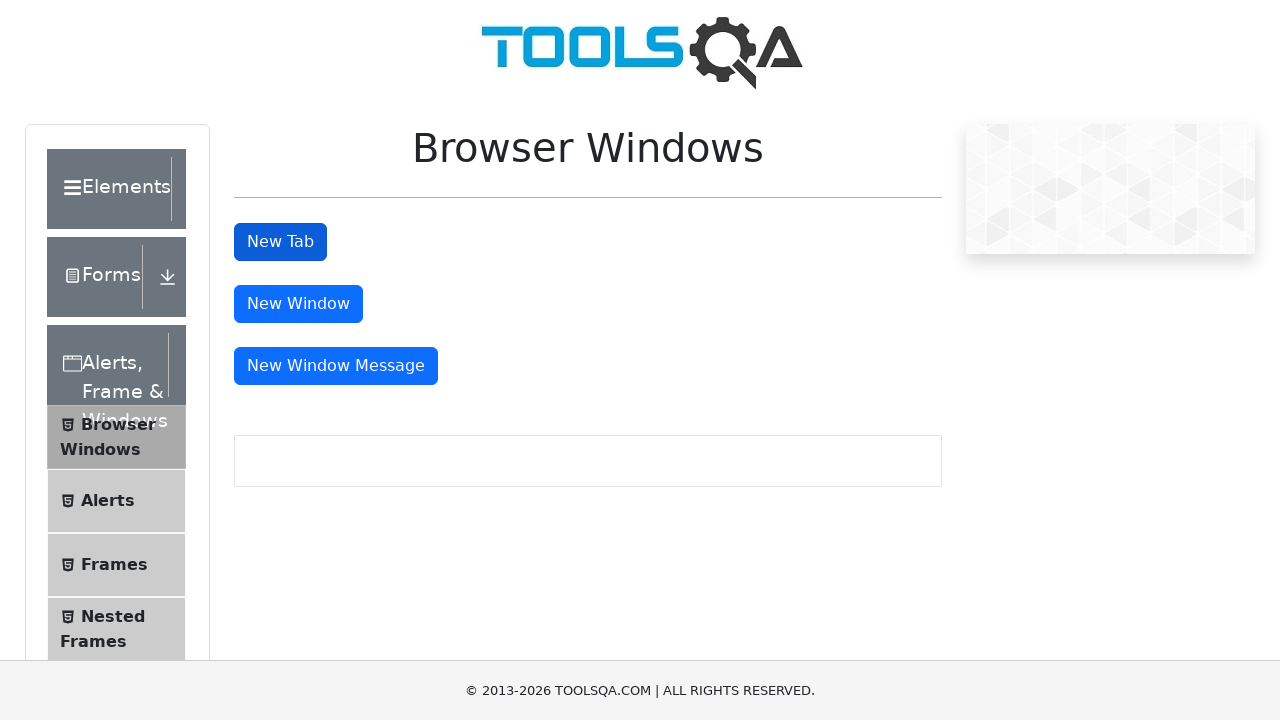

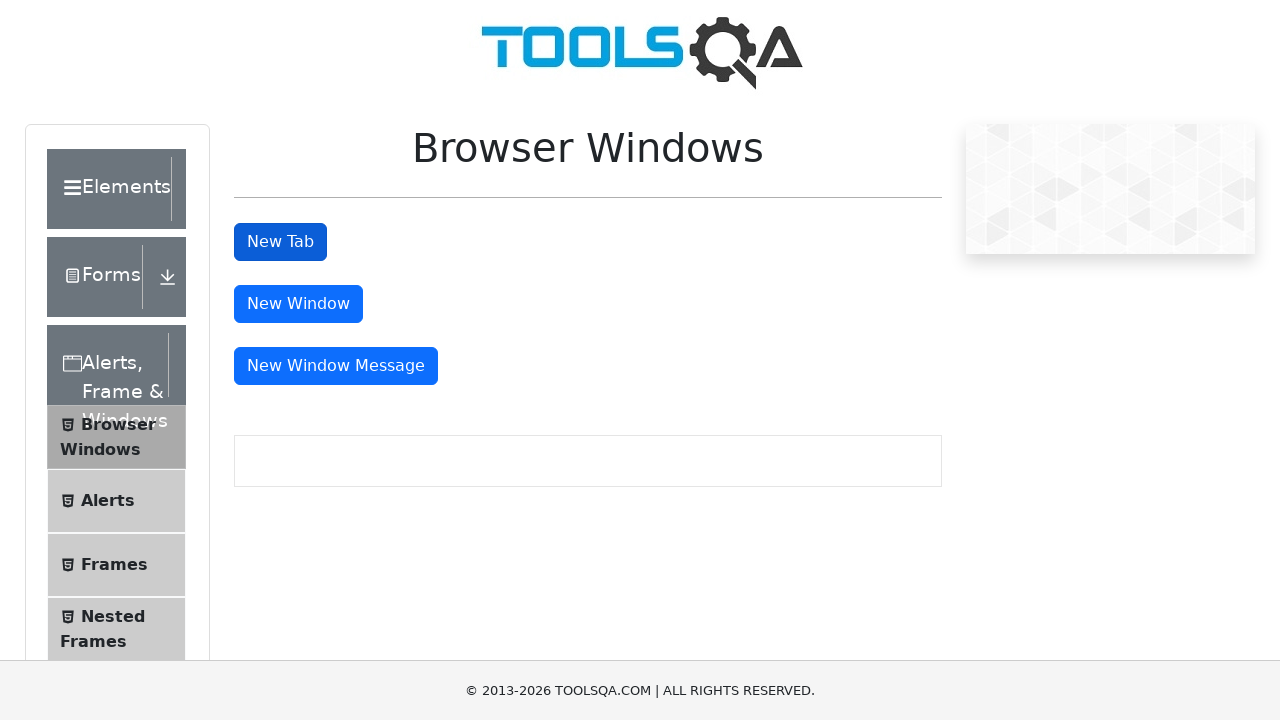